Tests handling of child browser windows by clicking a button that opens a new window, switching to it, and verifying content

Starting URL: https://demoqa.com/browser-windows

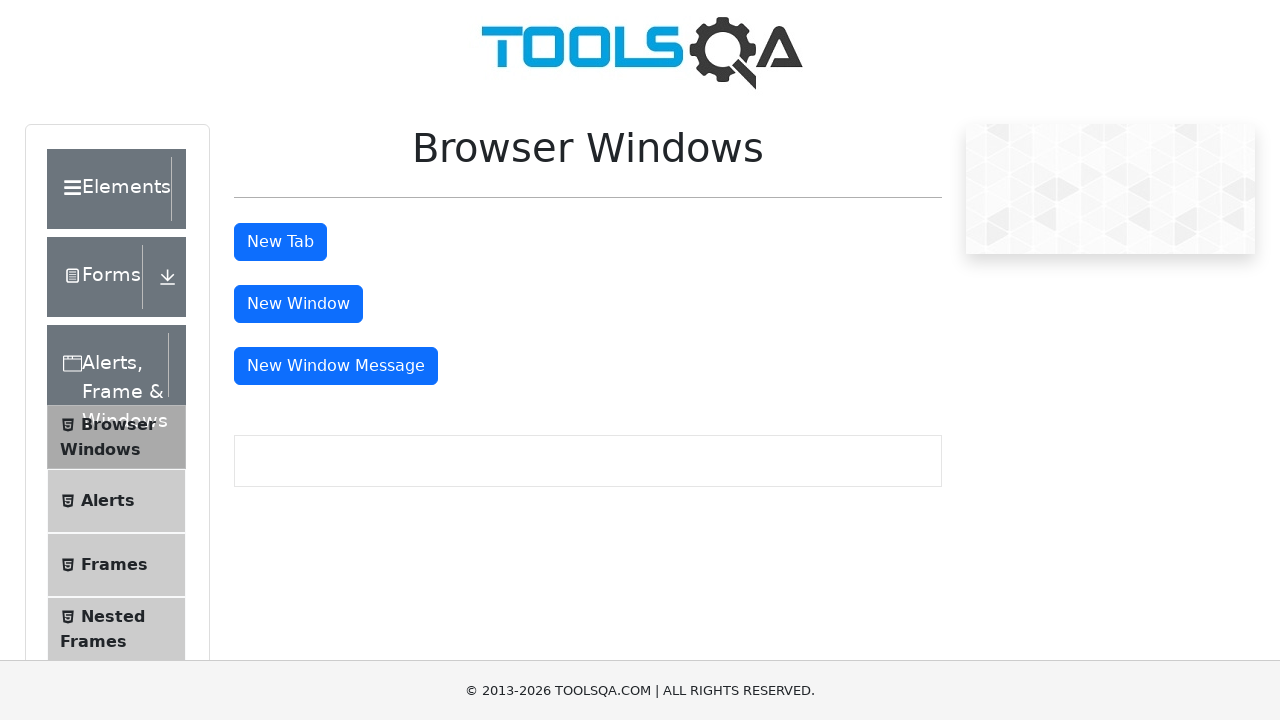

Clicked button to open new child window at (298, 304) on #windowButton
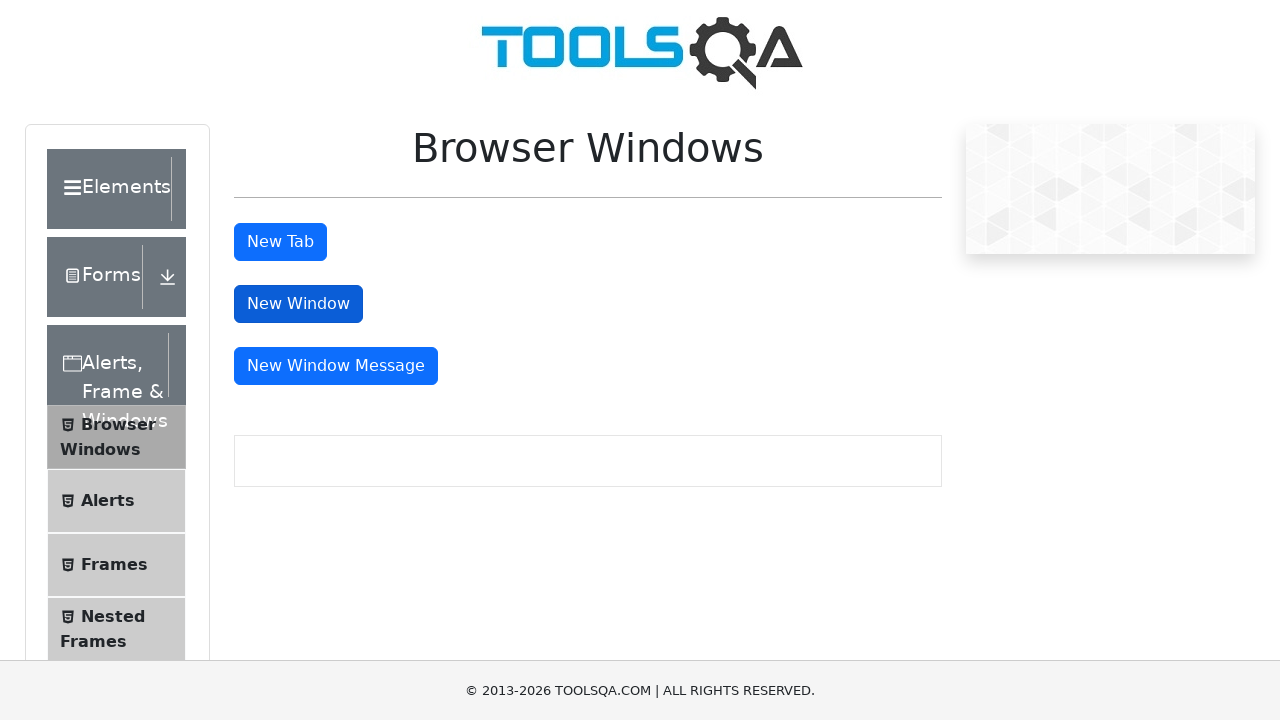

New window opened and captured
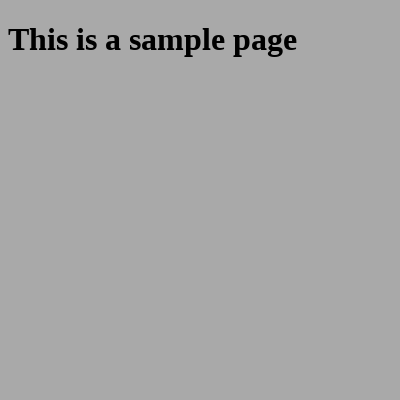

New page finished loading
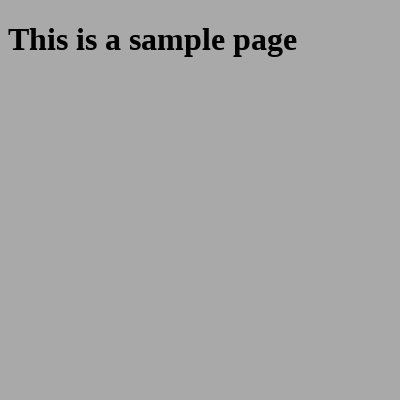

Retrieved heading text from new window
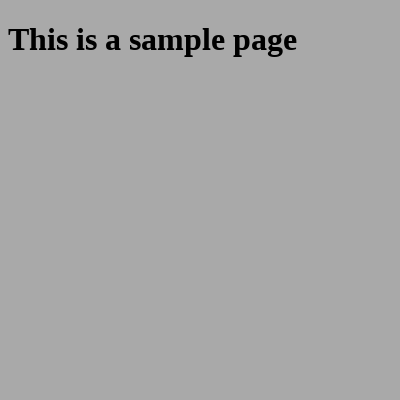

Verified that heading contains 'This is a sample page'
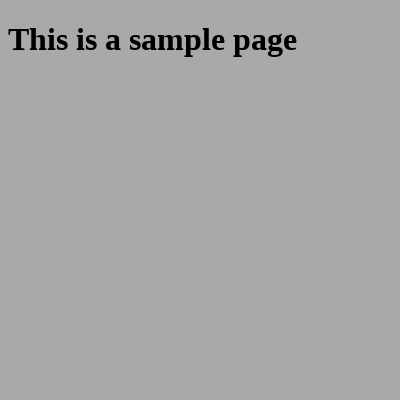

Closed child window
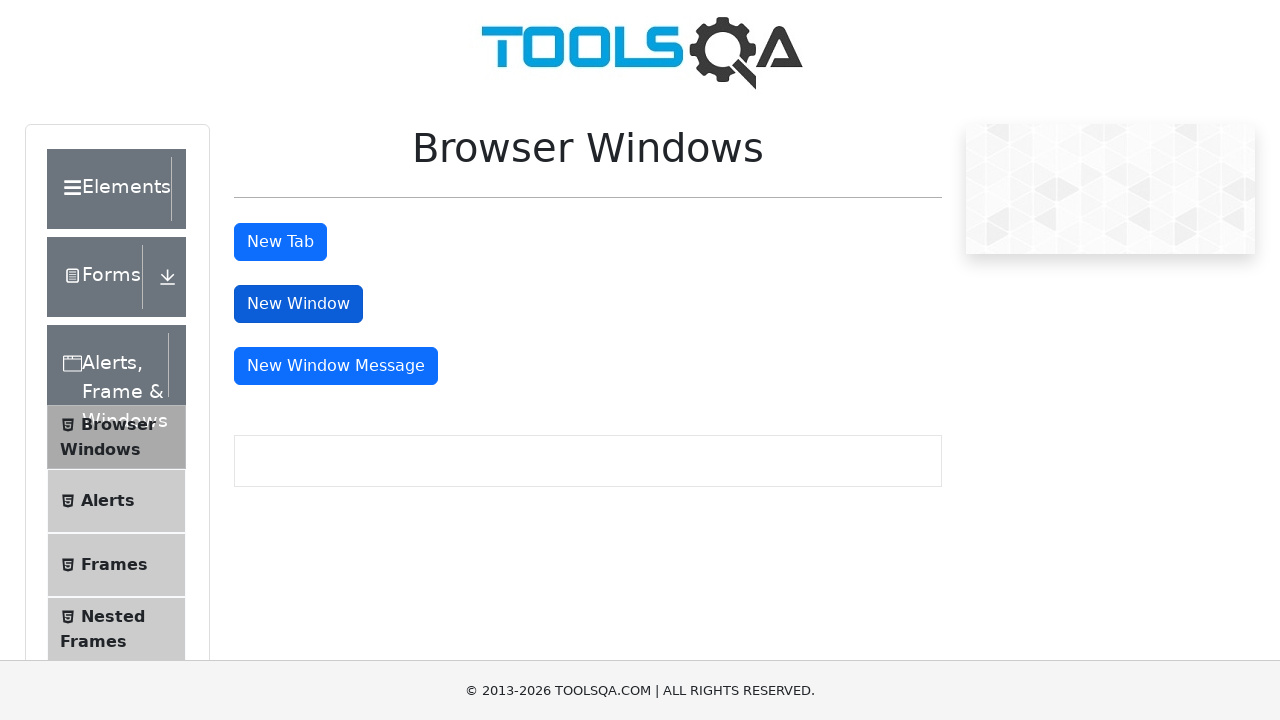

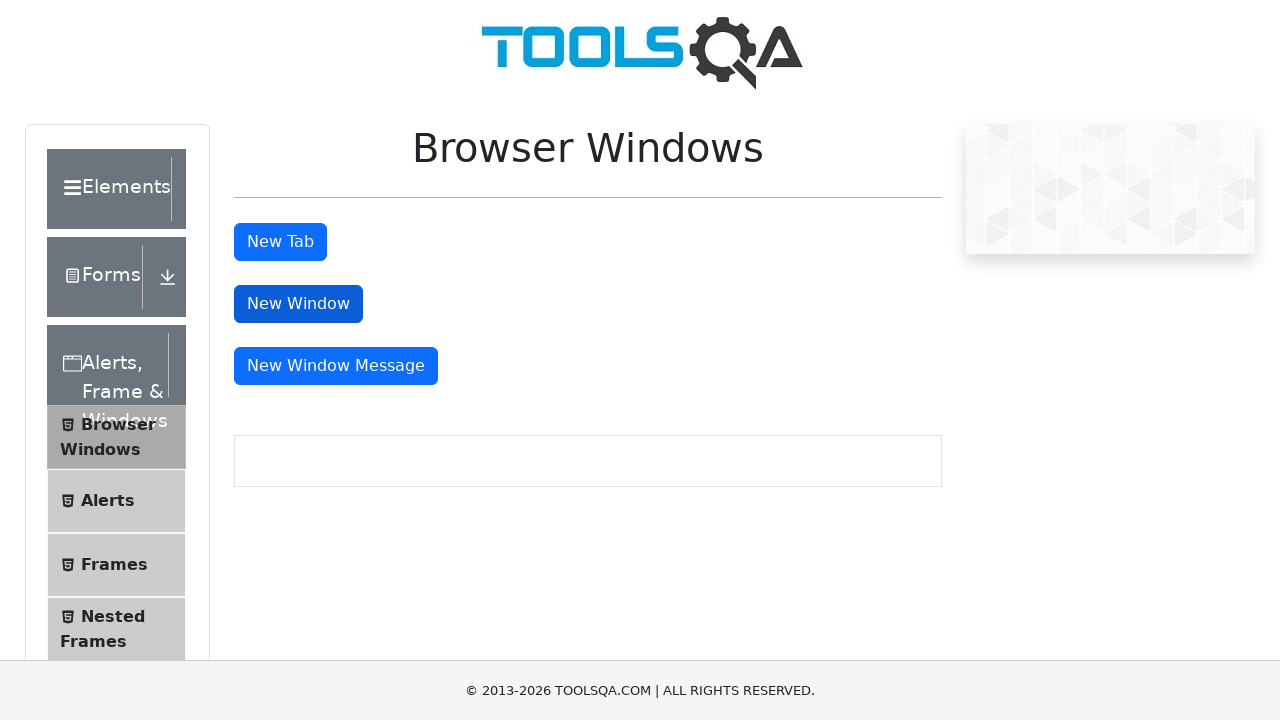